Tests login form validation by attempting to login with only password field filled, verifying that username required error message appears

Starting URL: http://www.saucedemo.com

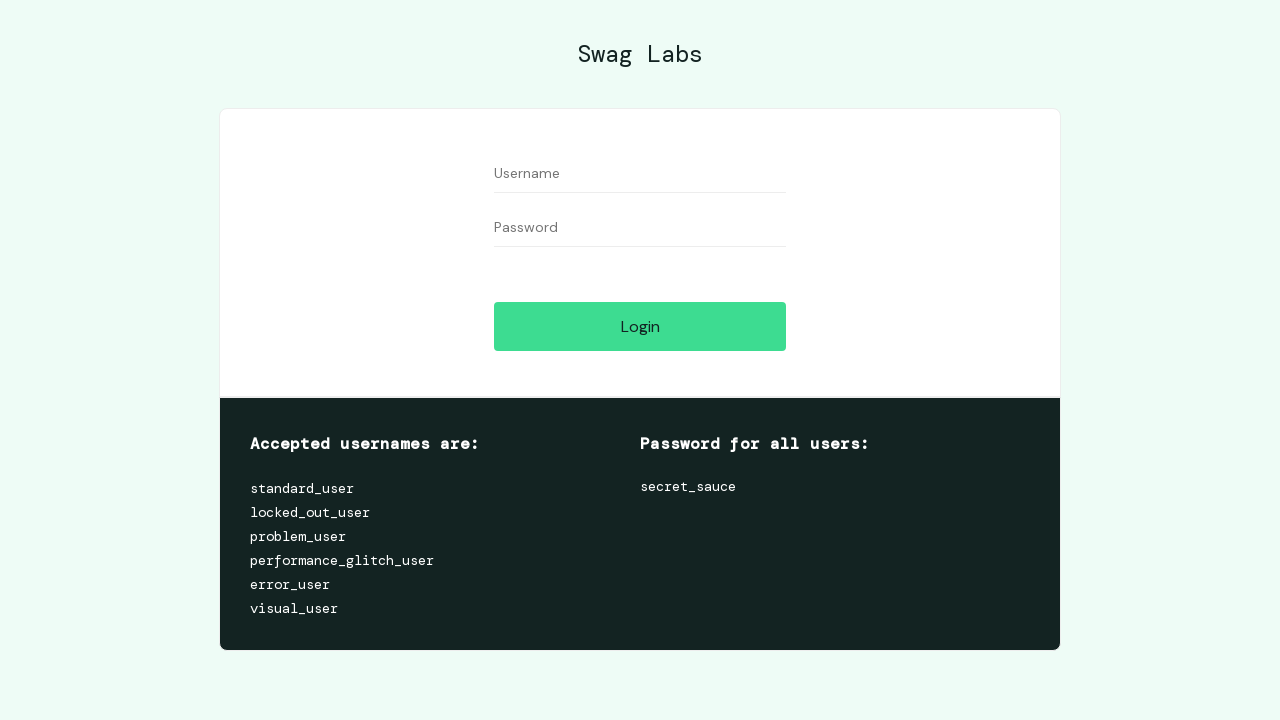

Filled password field with 'secret_sauce' without entering username on input[name='password']
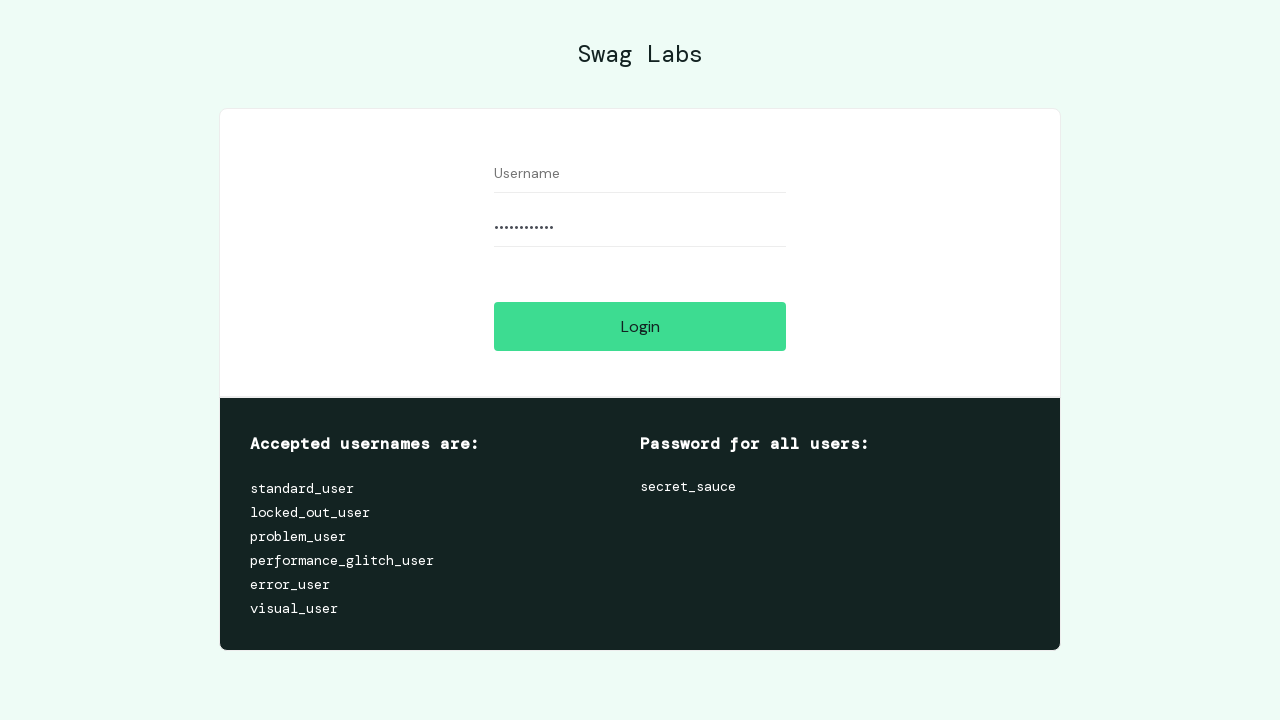

Clicked login button to submit form at (640, 326) on input[name='login-button']
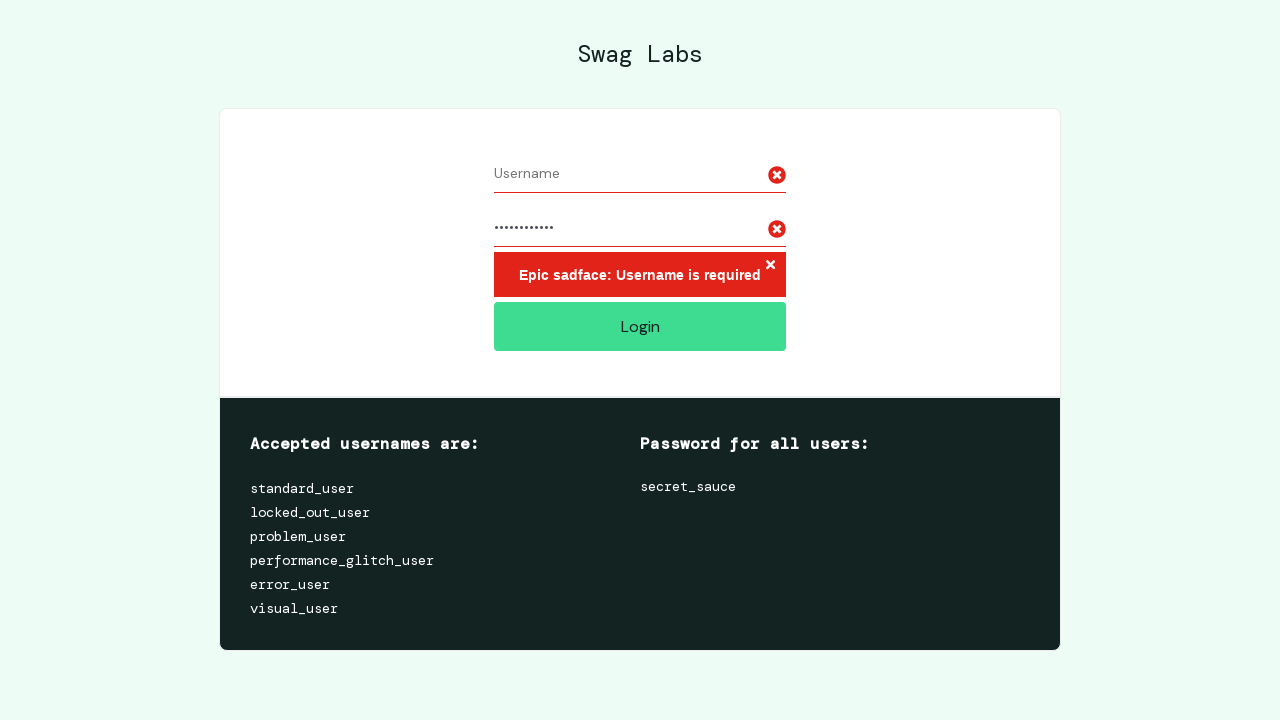

Username required error message appeared
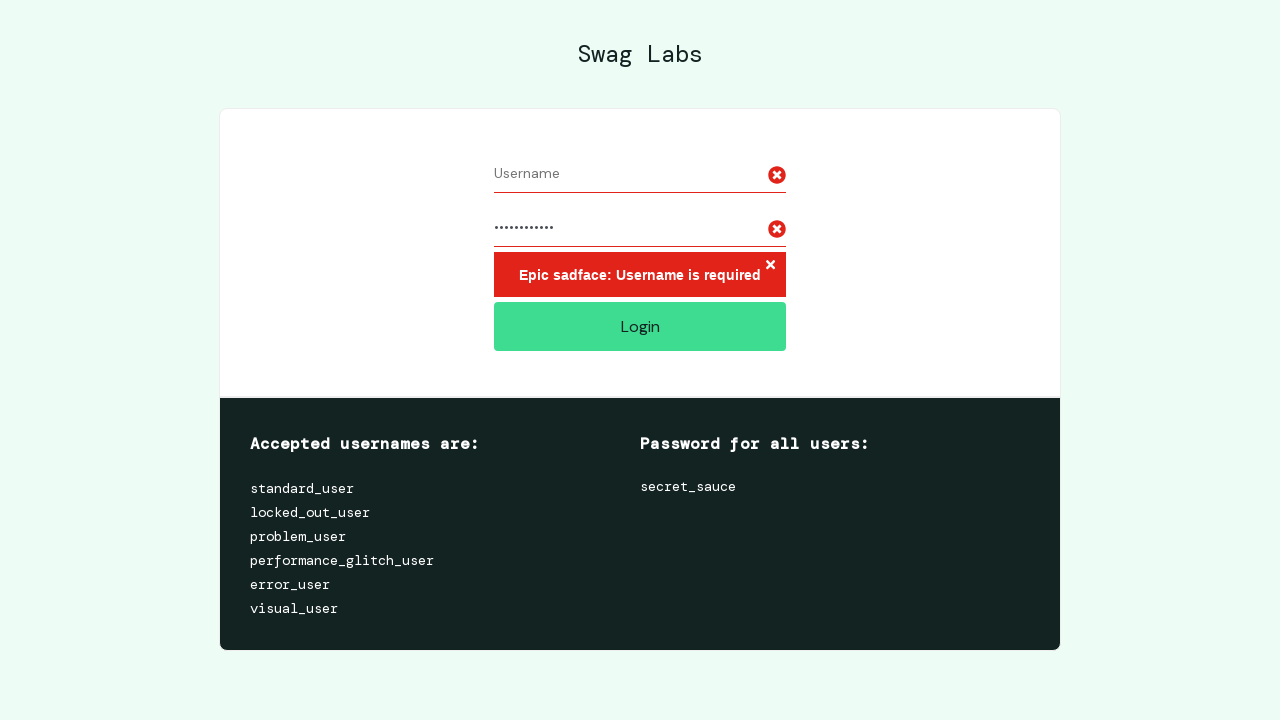

Verified error message text is 'Epic sadface: Username is required'
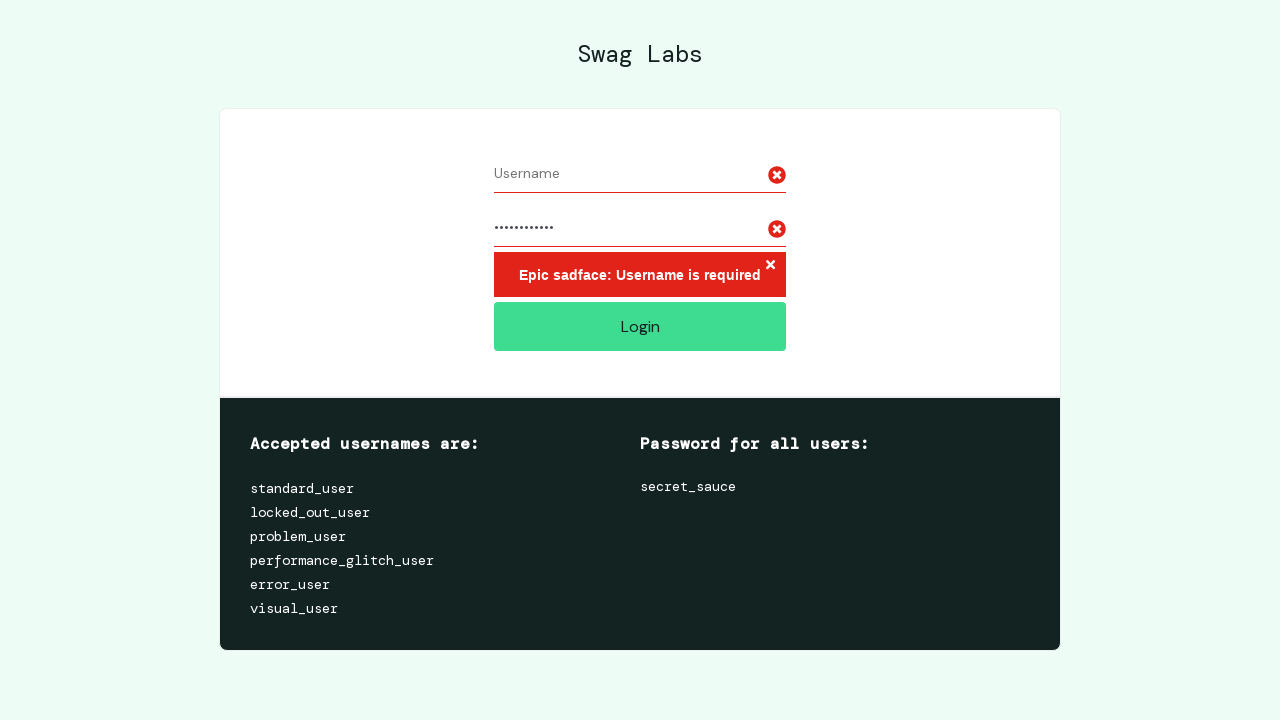

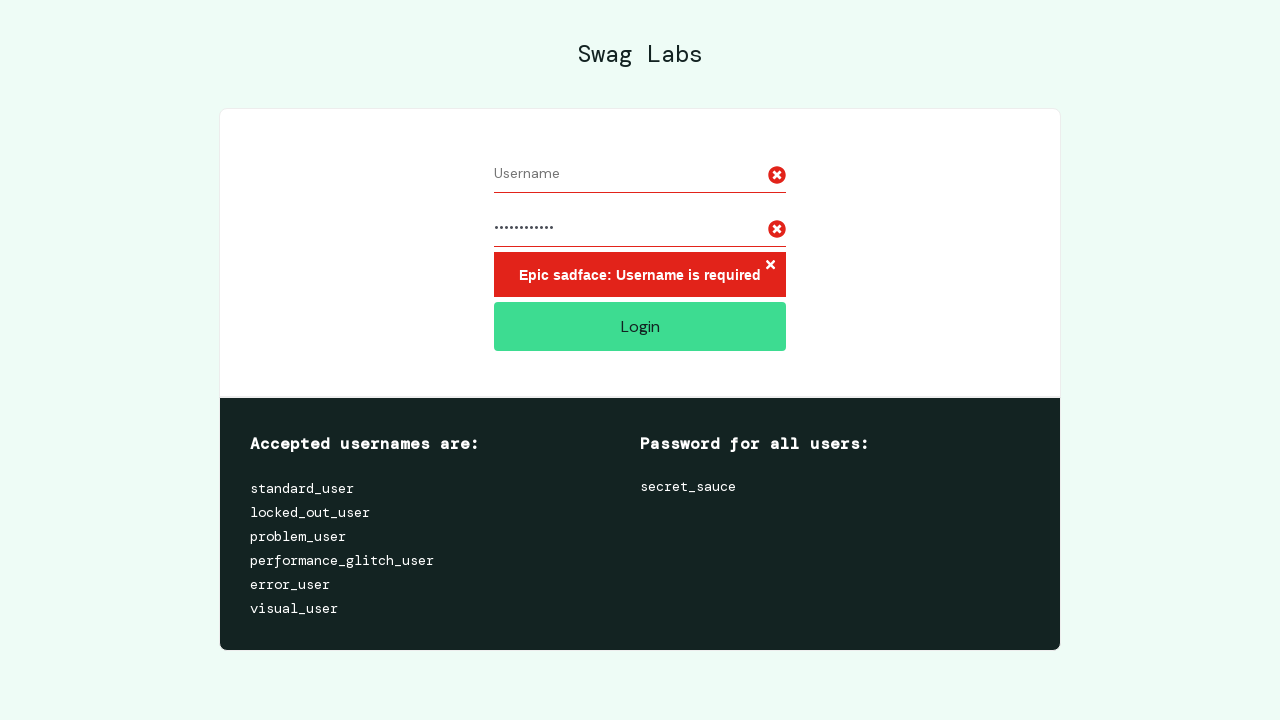